Navigates to Bank Manager Login, opens Account page, and verifies Dollar currency option

Starting URL: https://www.globalsqa.com/angularJs-protractor/BankingProject/#/login

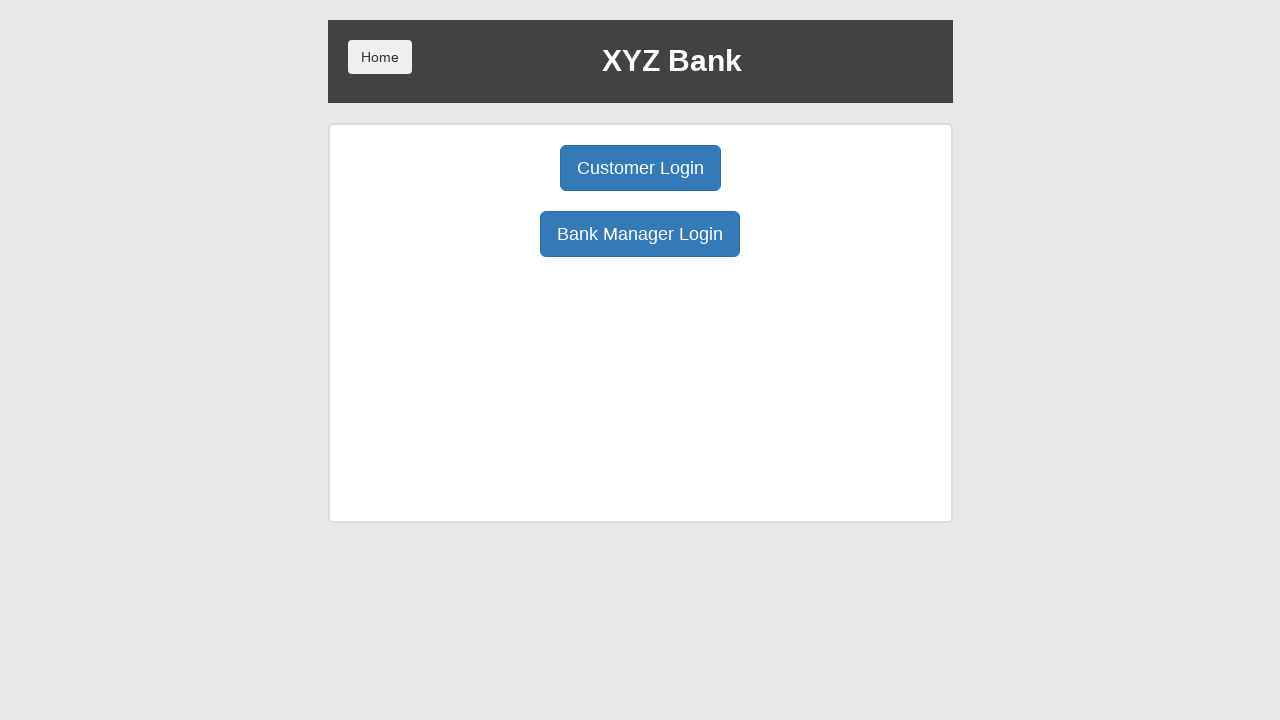

Clicked Bank Manager Login button at (640, 234) on xpath=/html/body/div/div/div[2]/div/div[1]/div[2]/button
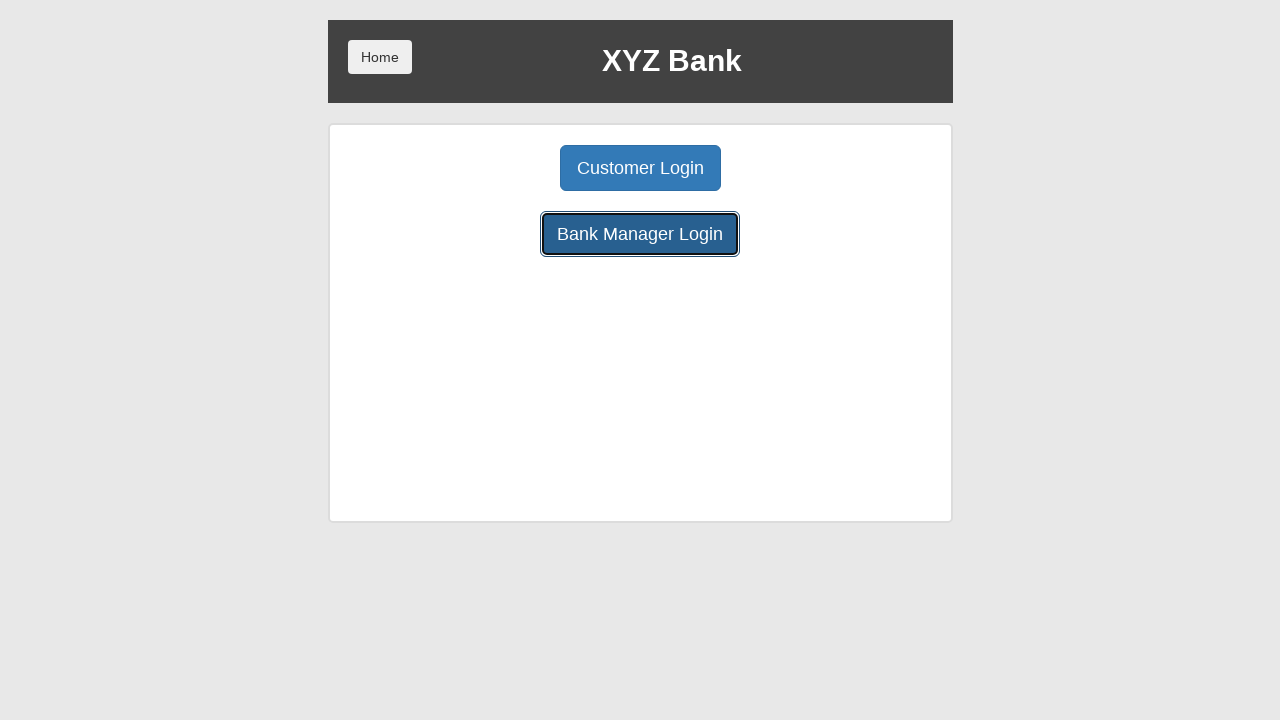

Clicked Open Account button at (654, 168) on xpath=/html/body/div/div/div[2]/div/div[1]/button[2]
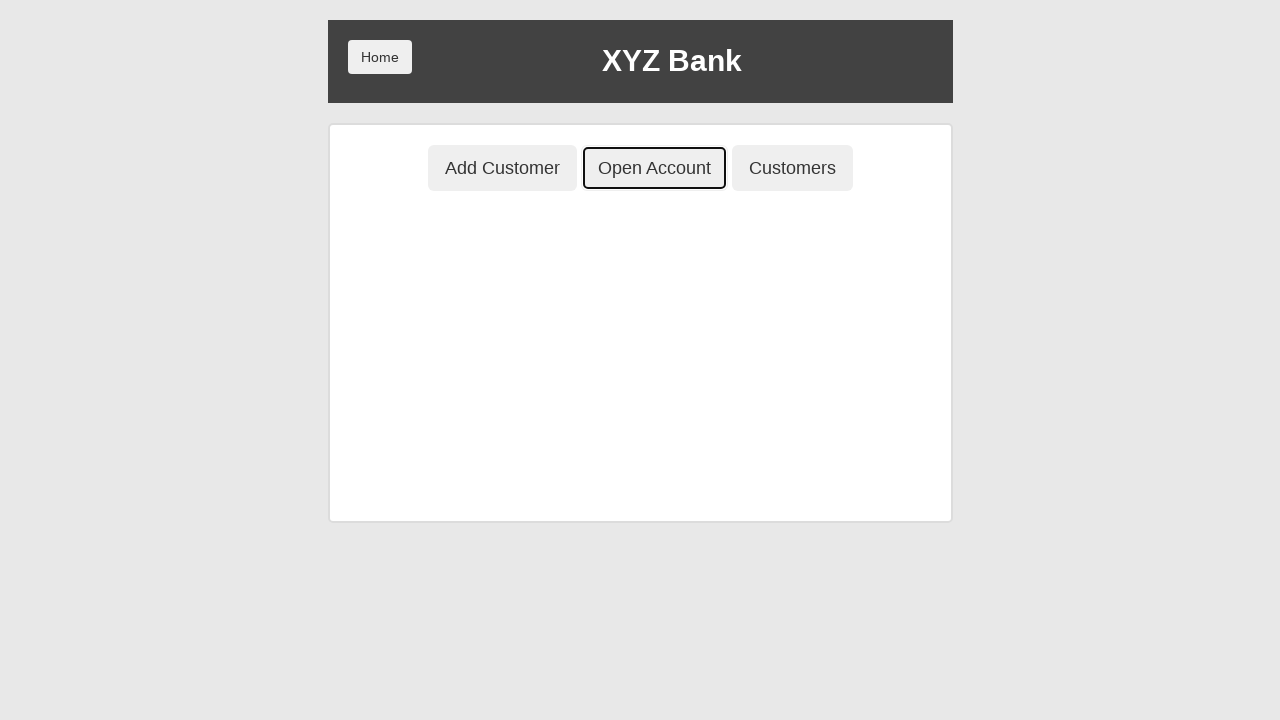

Retrieved Dollar currency option text
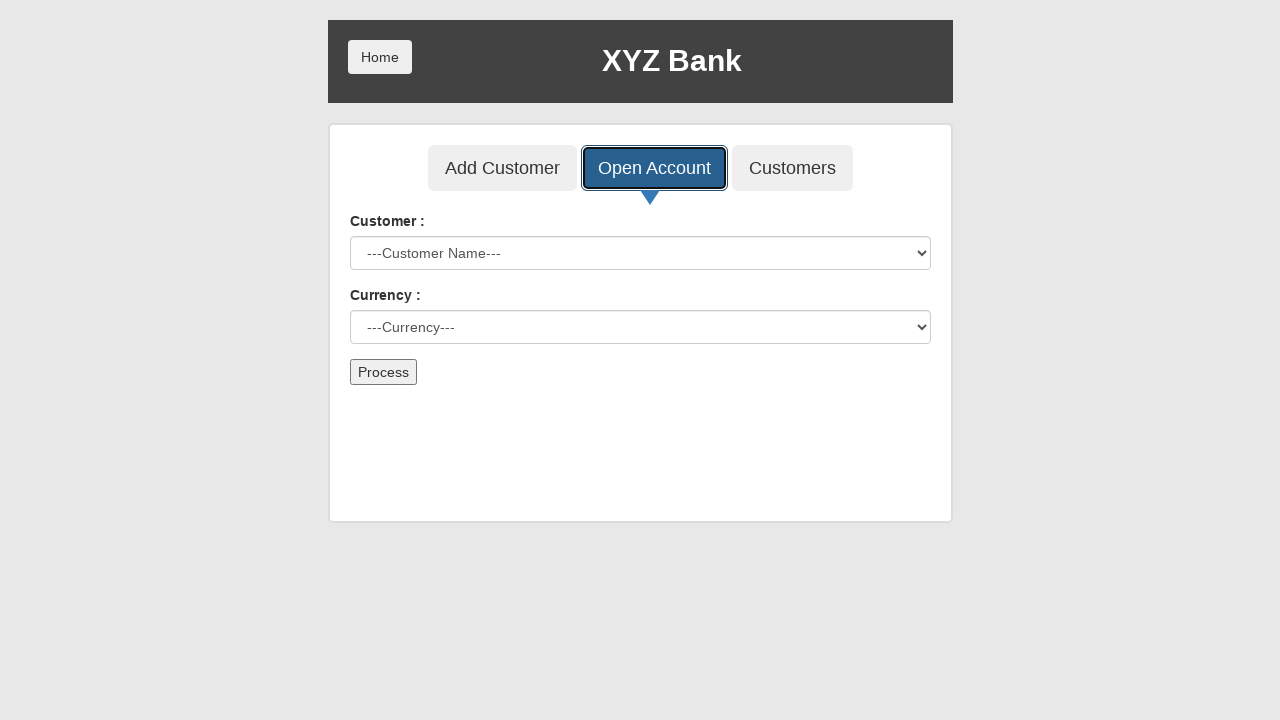

Verified Dollar currency option is present
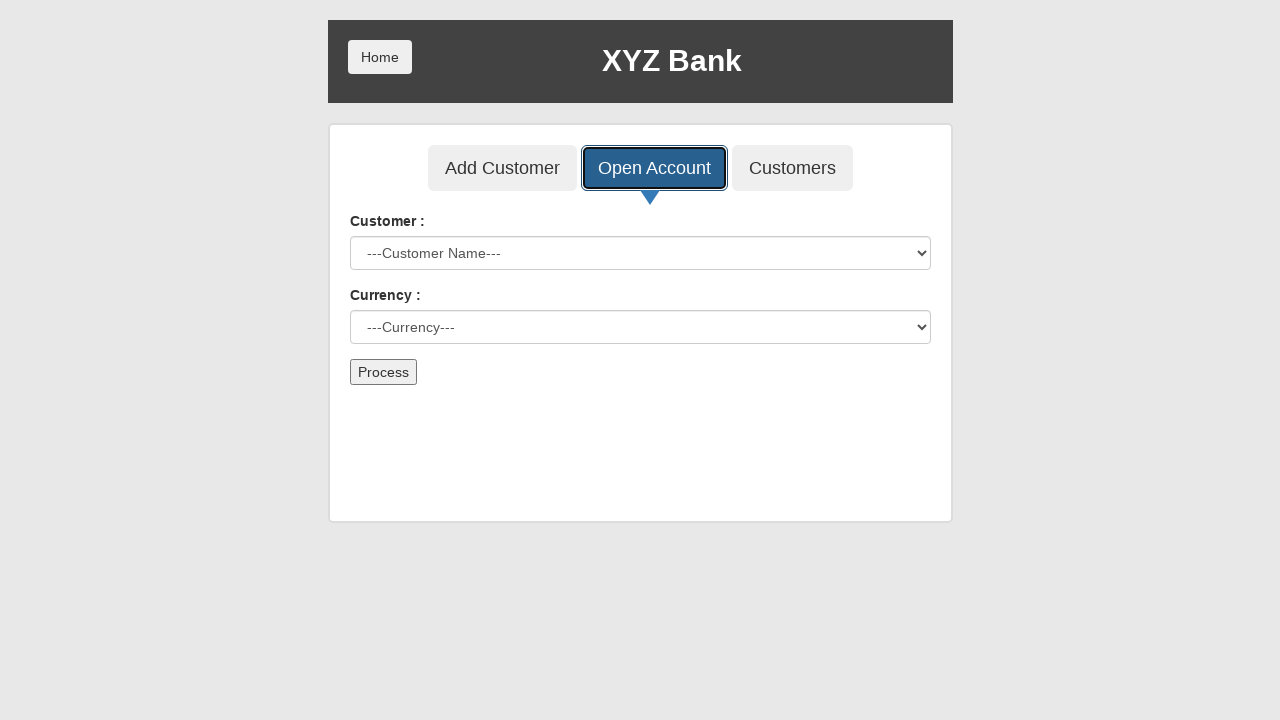

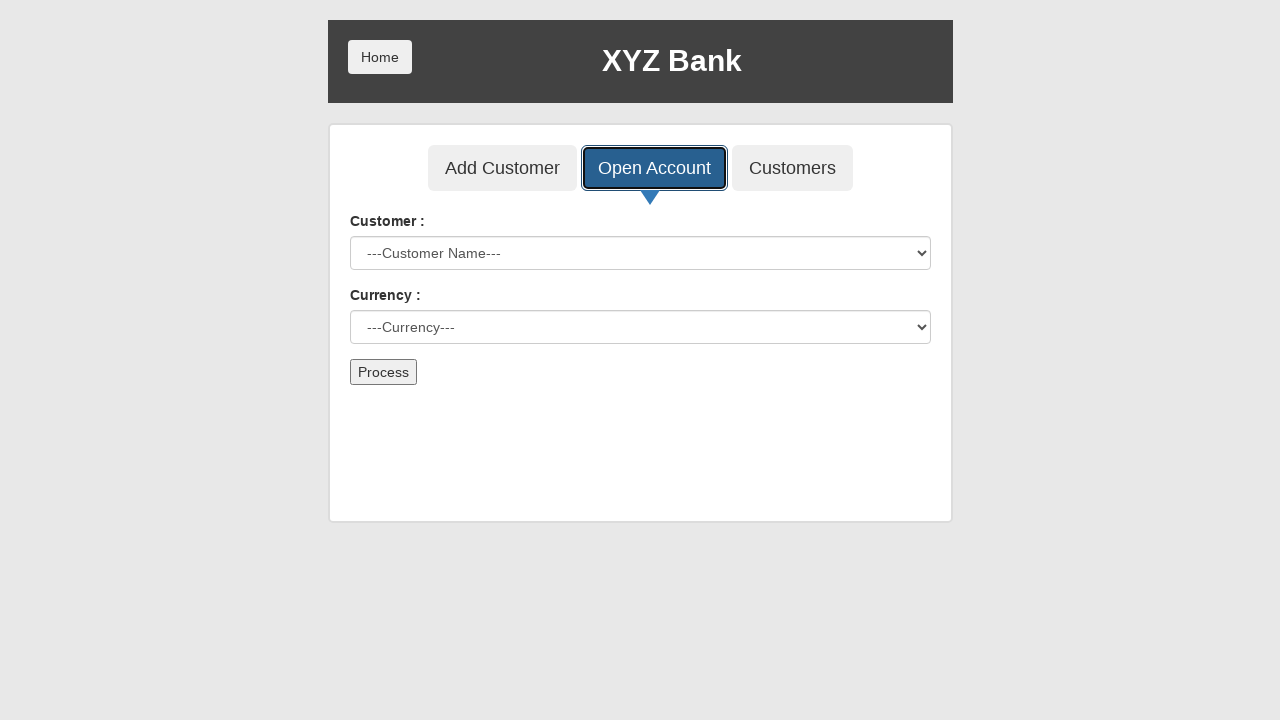